Tests the context click (right-click) action on the actiTime website homepage by performing a right-click on the page.

Starting URL: https://www.actitime.com/

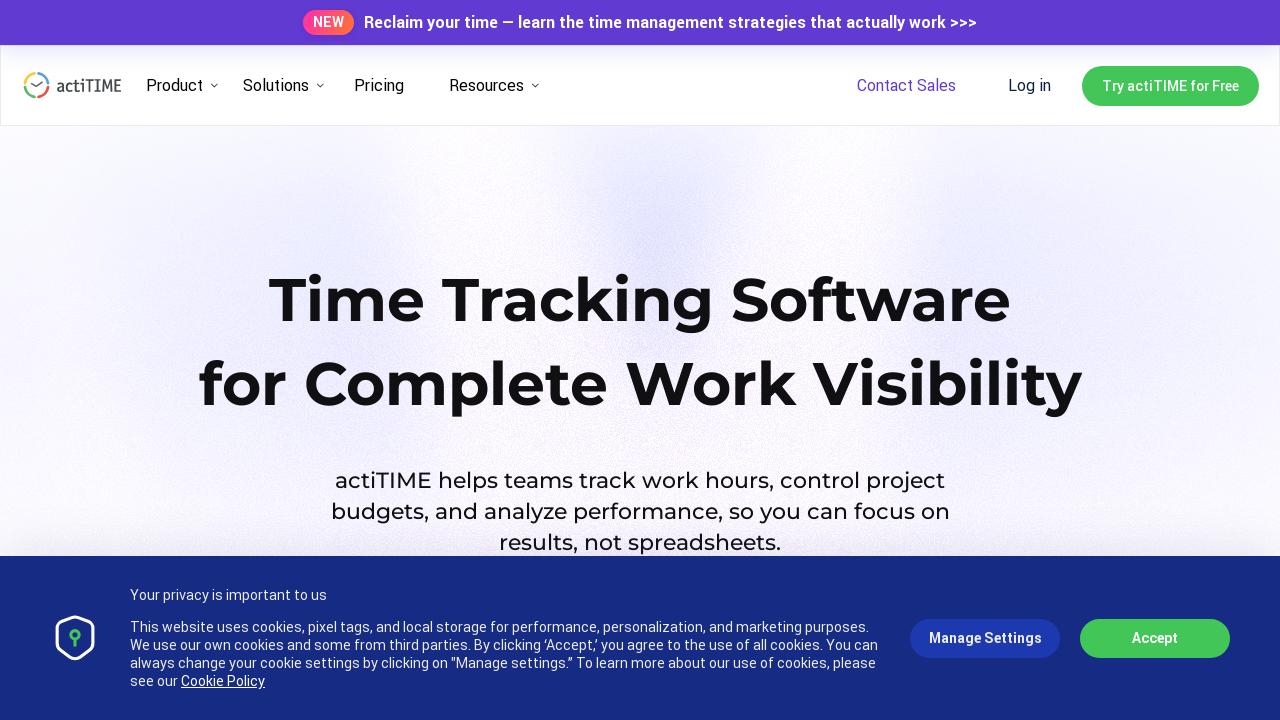

Performed right-click (context click) on the actiTime homepage at (640, 360) on body
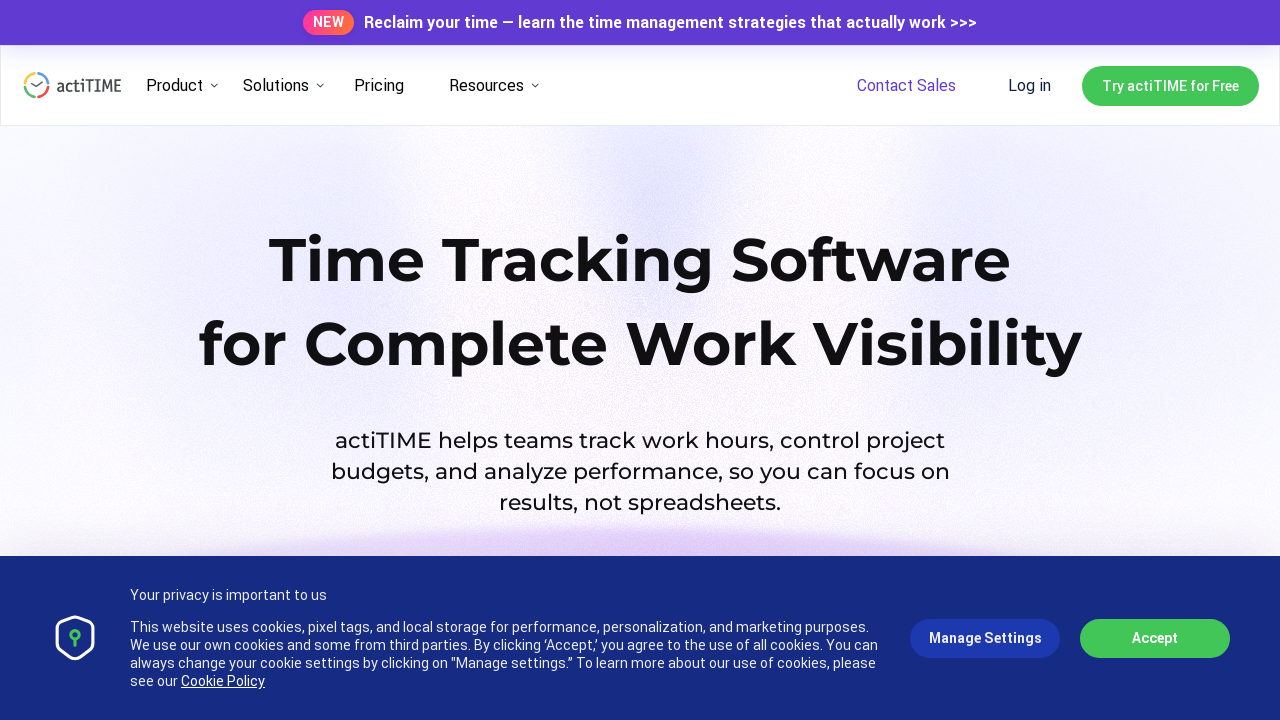

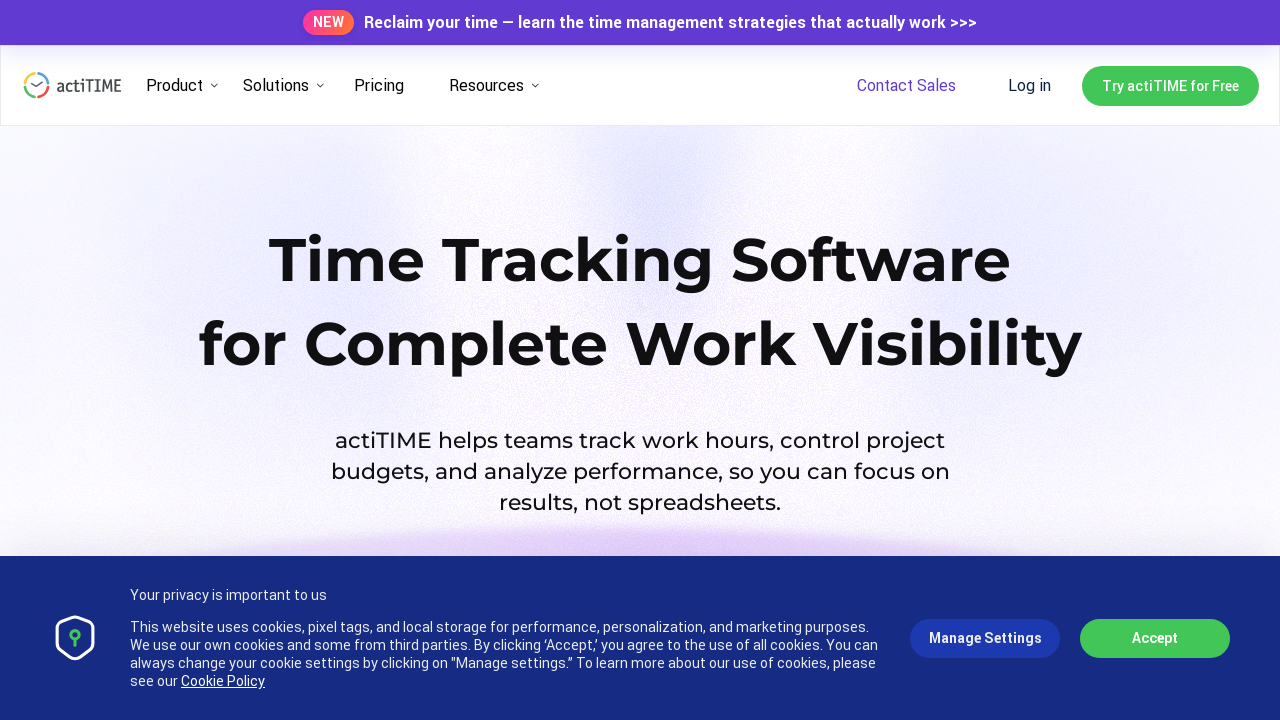